Tests double-click and right-click functionality on buttons and verifies the result messages

Starting URL: https://demoqa.com/buttons

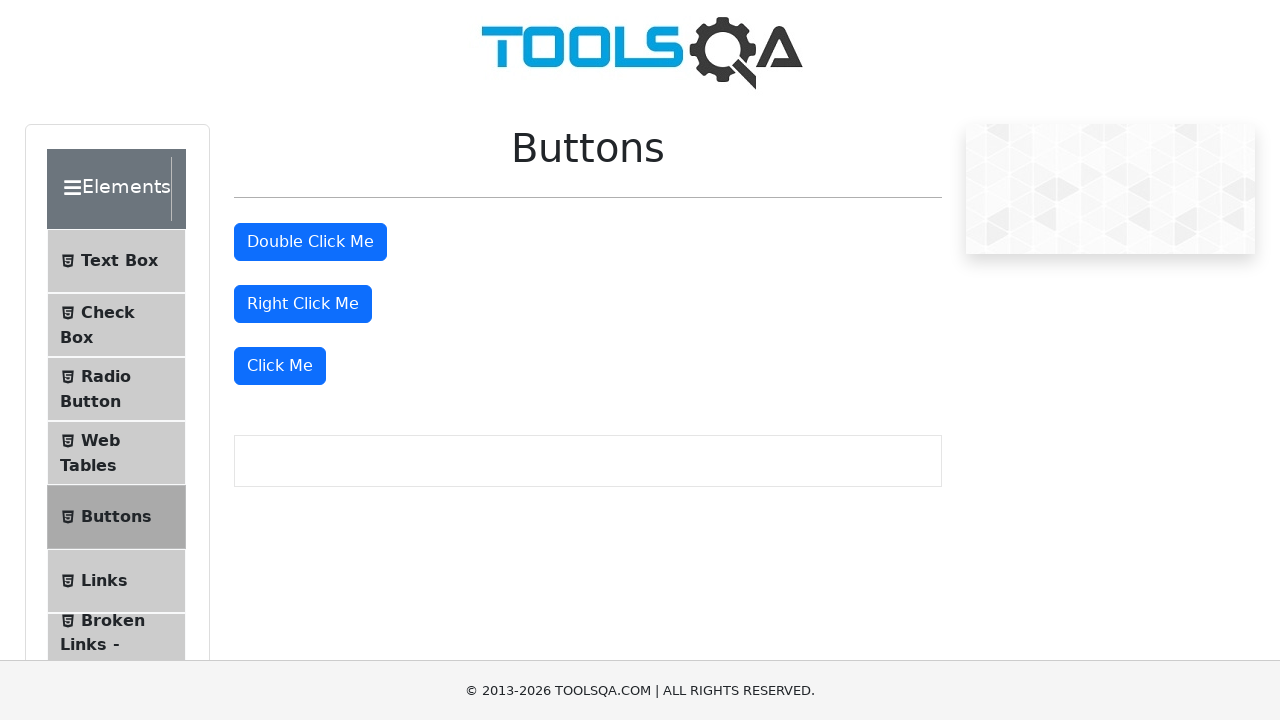

Double-clicked the double click button at (310, 242) on #doubleClickBtn
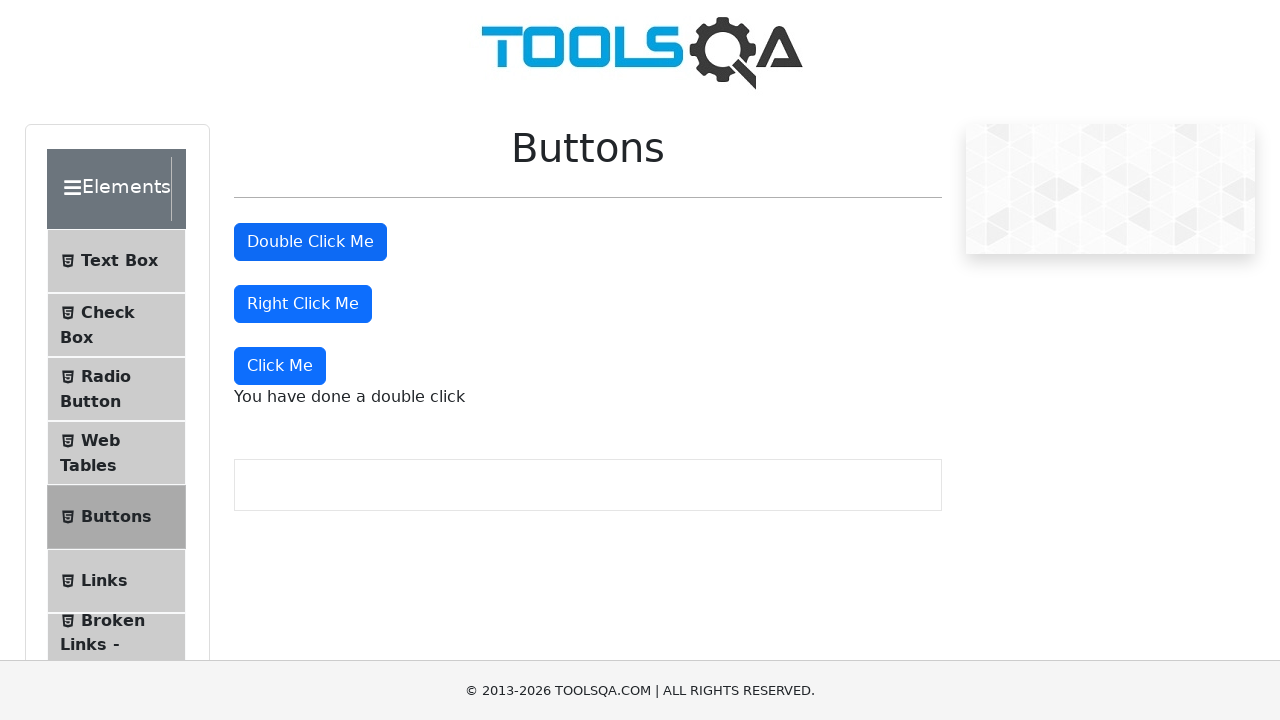

Right-clicked the right click button at (303, 304) on #rightClickBtn
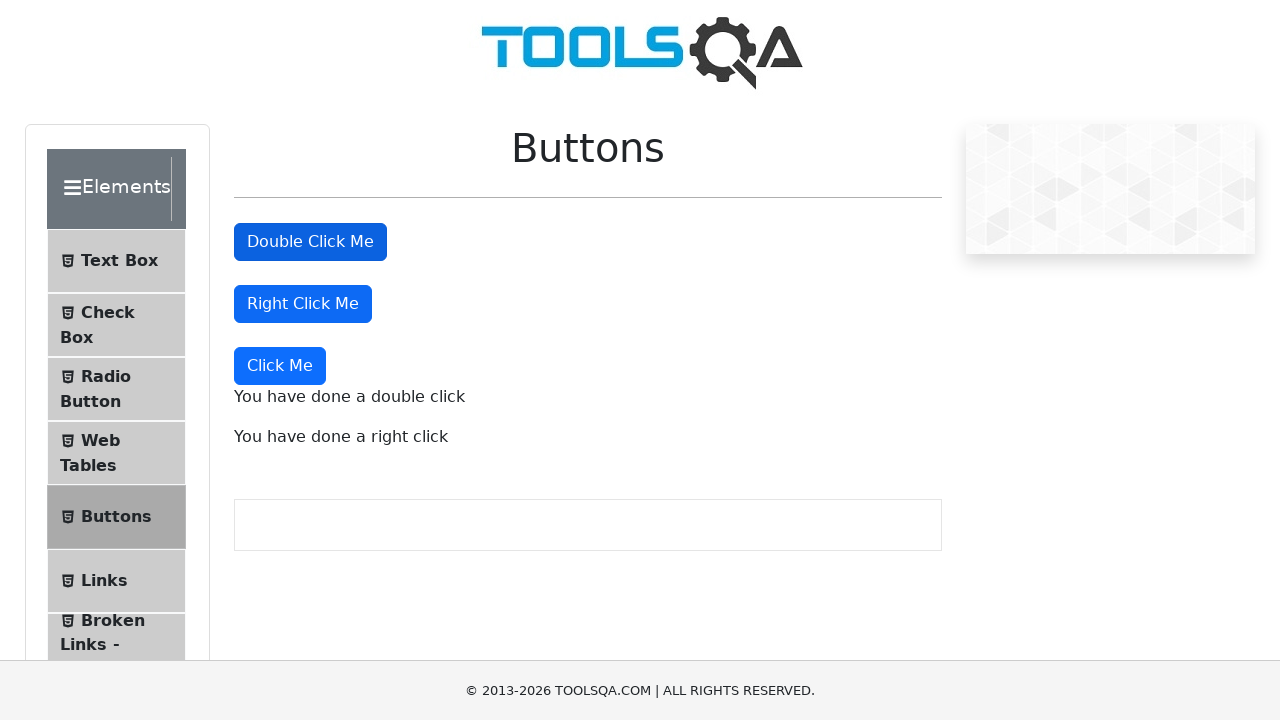

Retrieved right-click message text
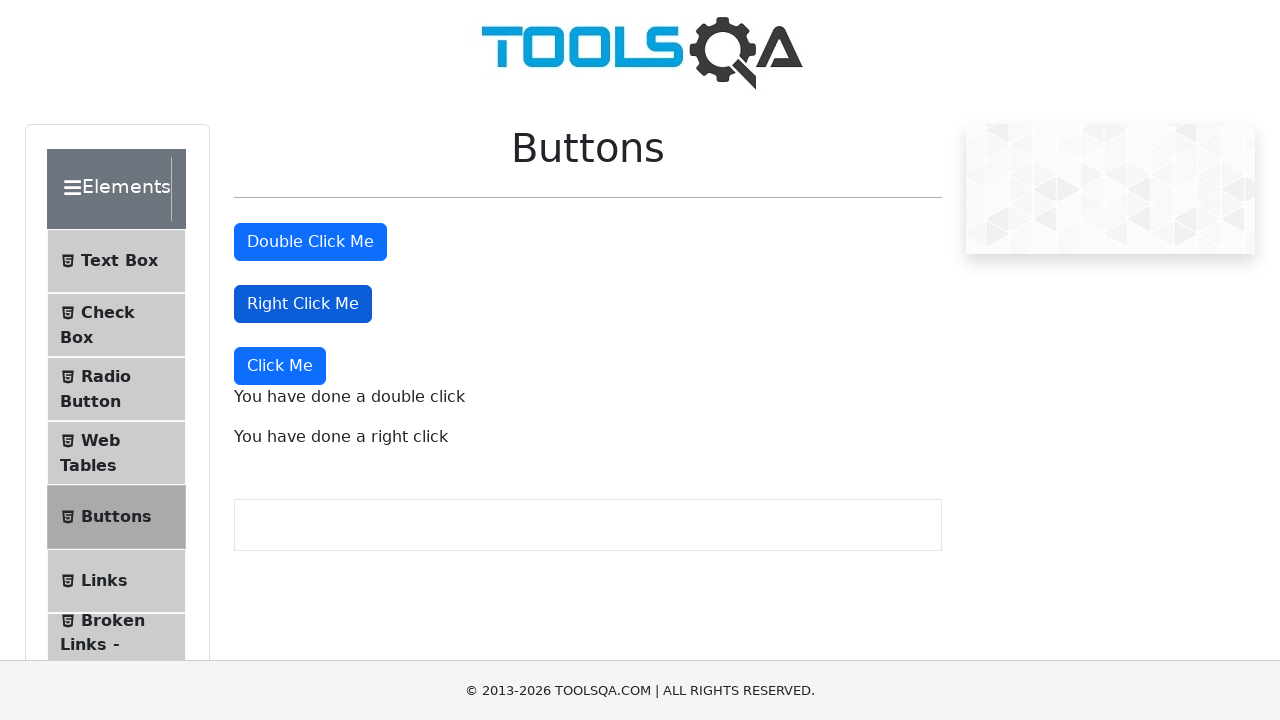

Verified right-click message contains expected text
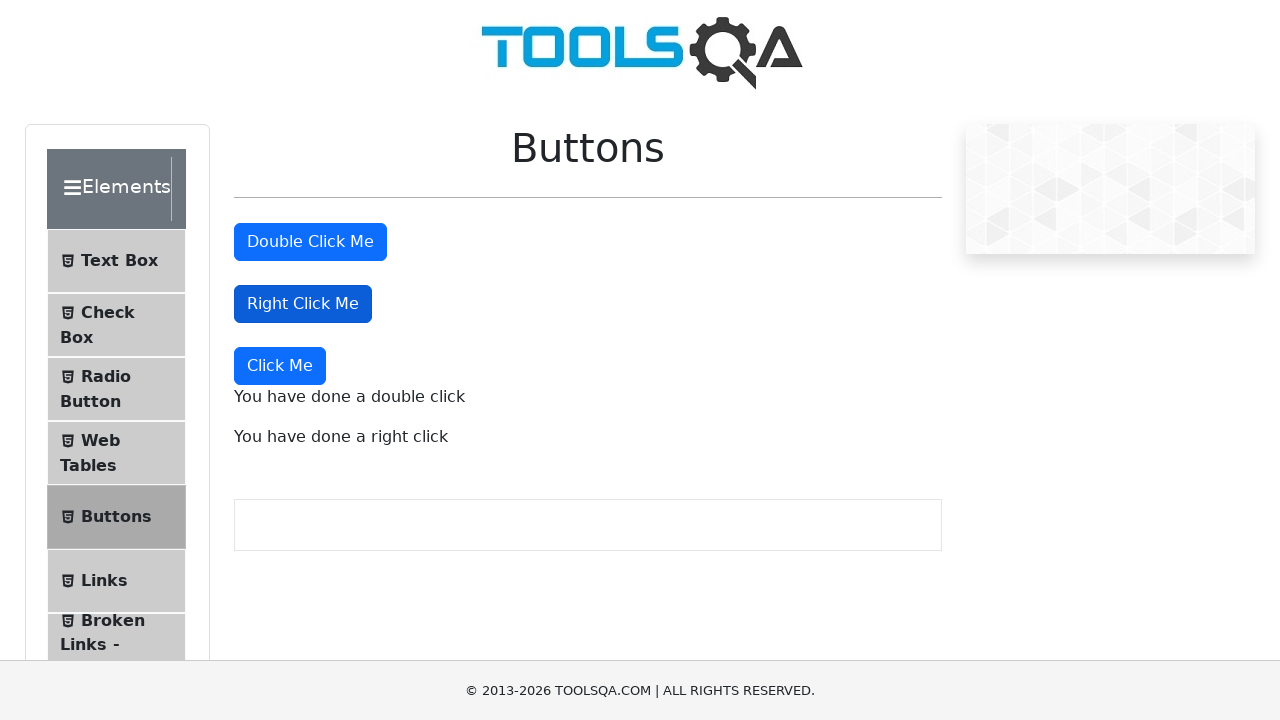

Retrieved double-click message text
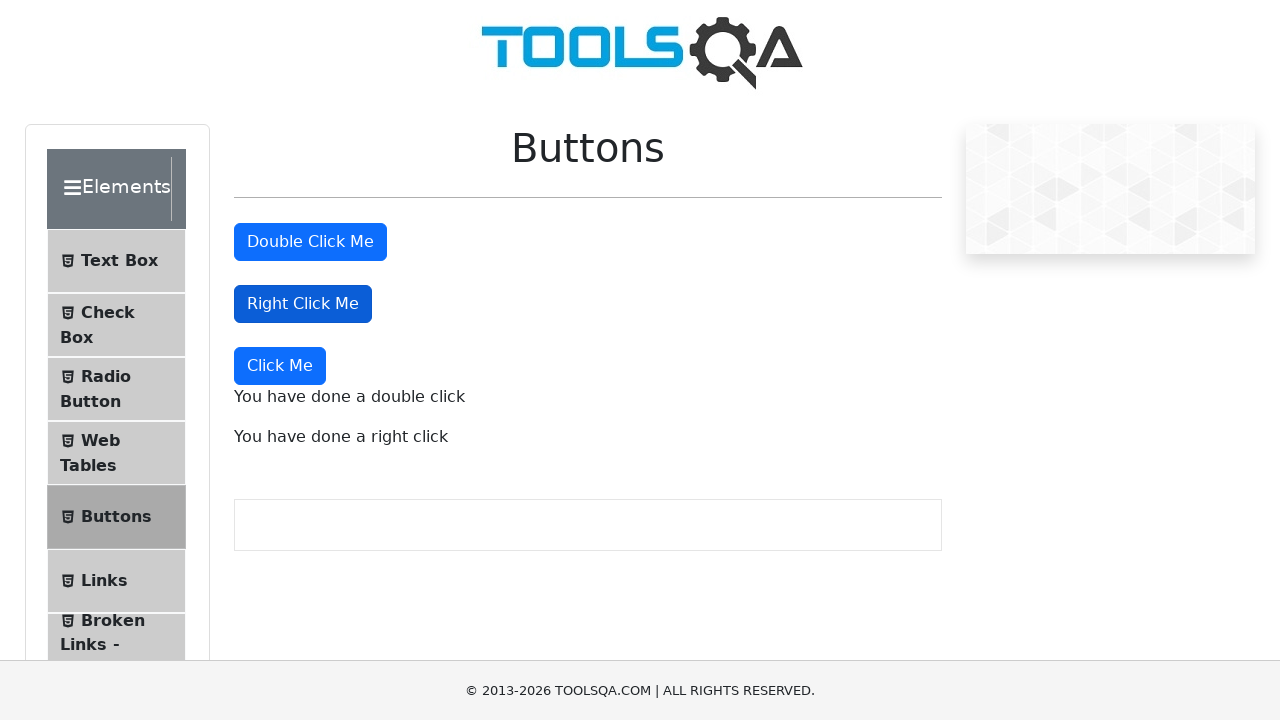

Verified double-click message contains expected text
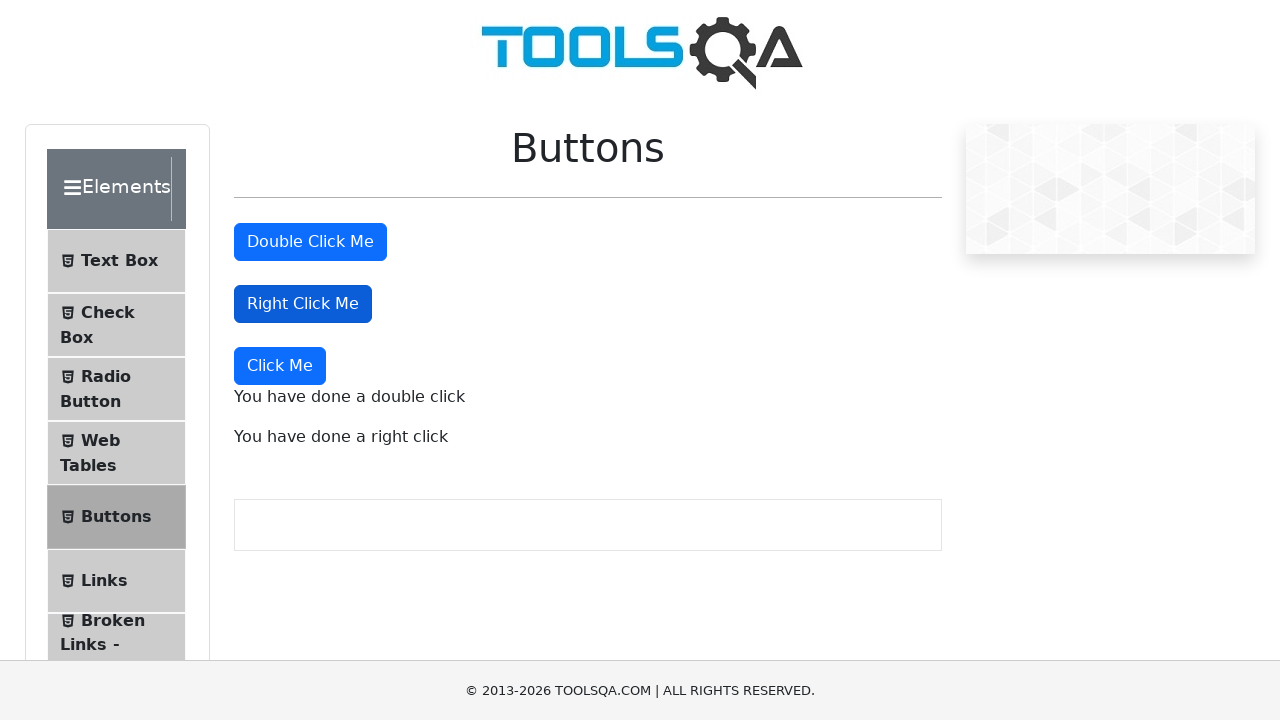

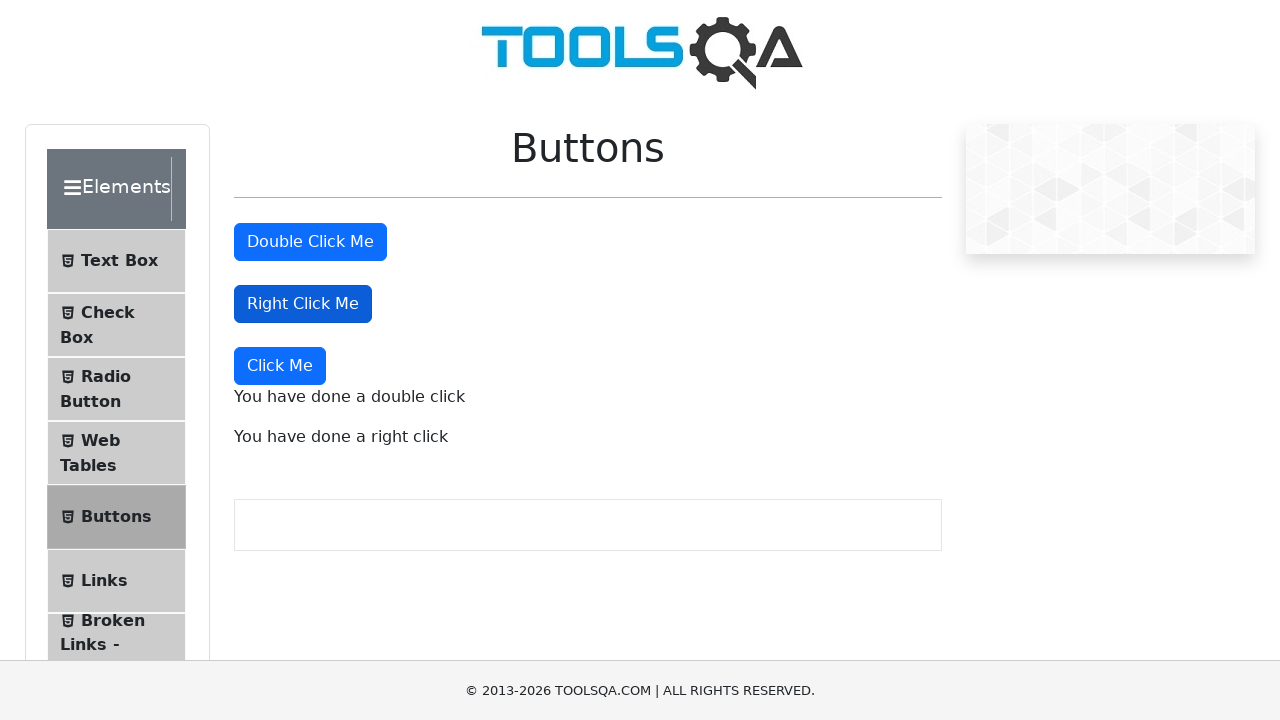